Tests keyboard input including typing text, using space and backspace keys in a text input field

Starting URL: http://sahitest.com/demo/label.htm

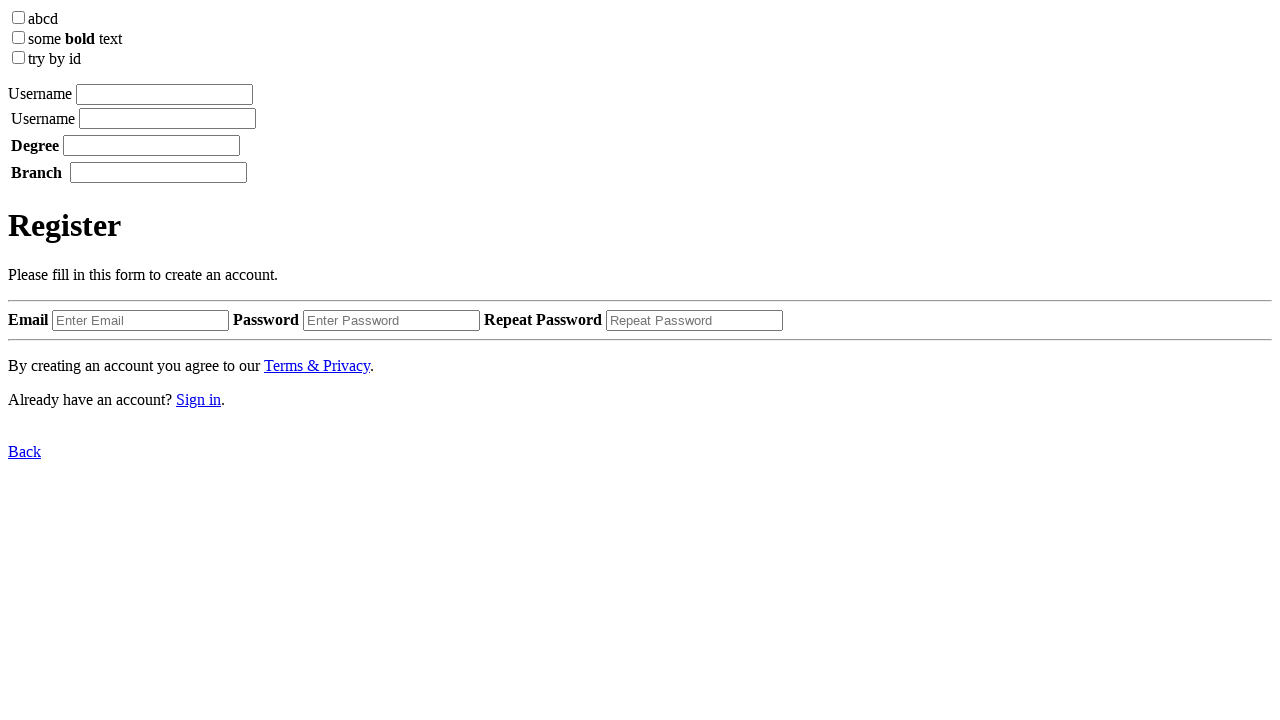

Clicked on the text input field at (164, 94) on xpath=//input[@type="textbox"]
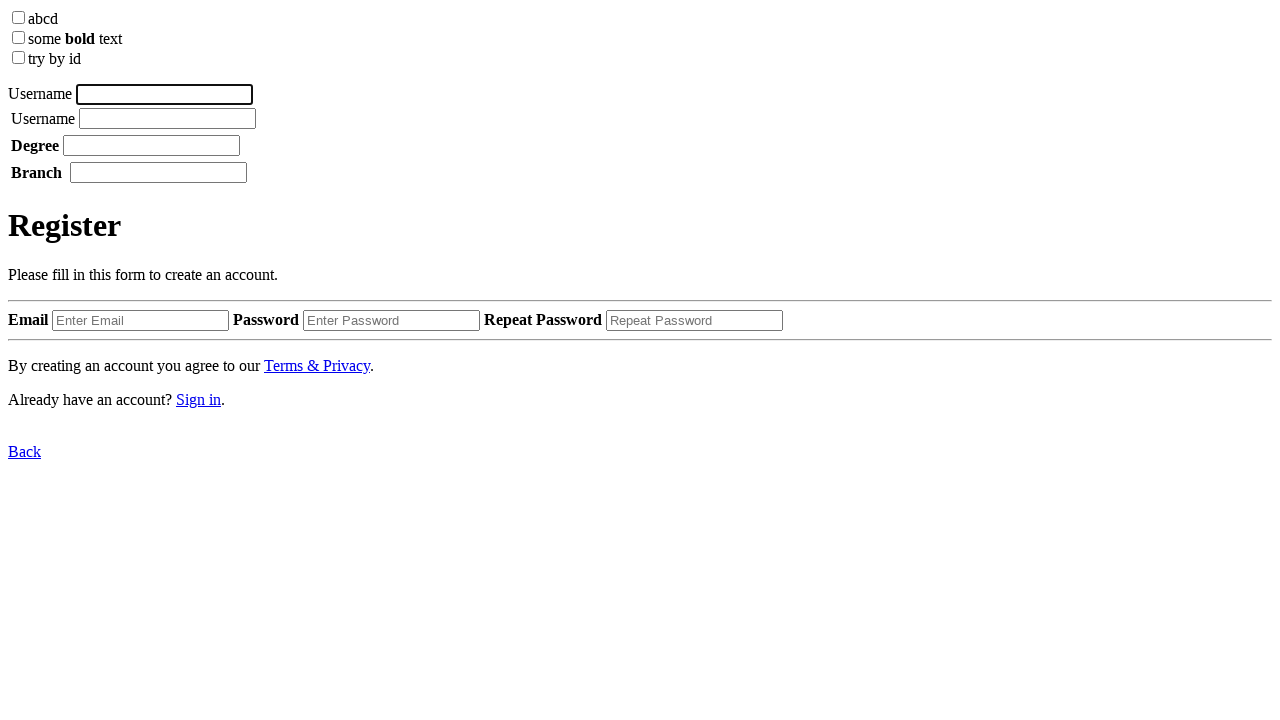

Typed 'username' into the text input field with 100ms delay on //input[@type="textbox"]
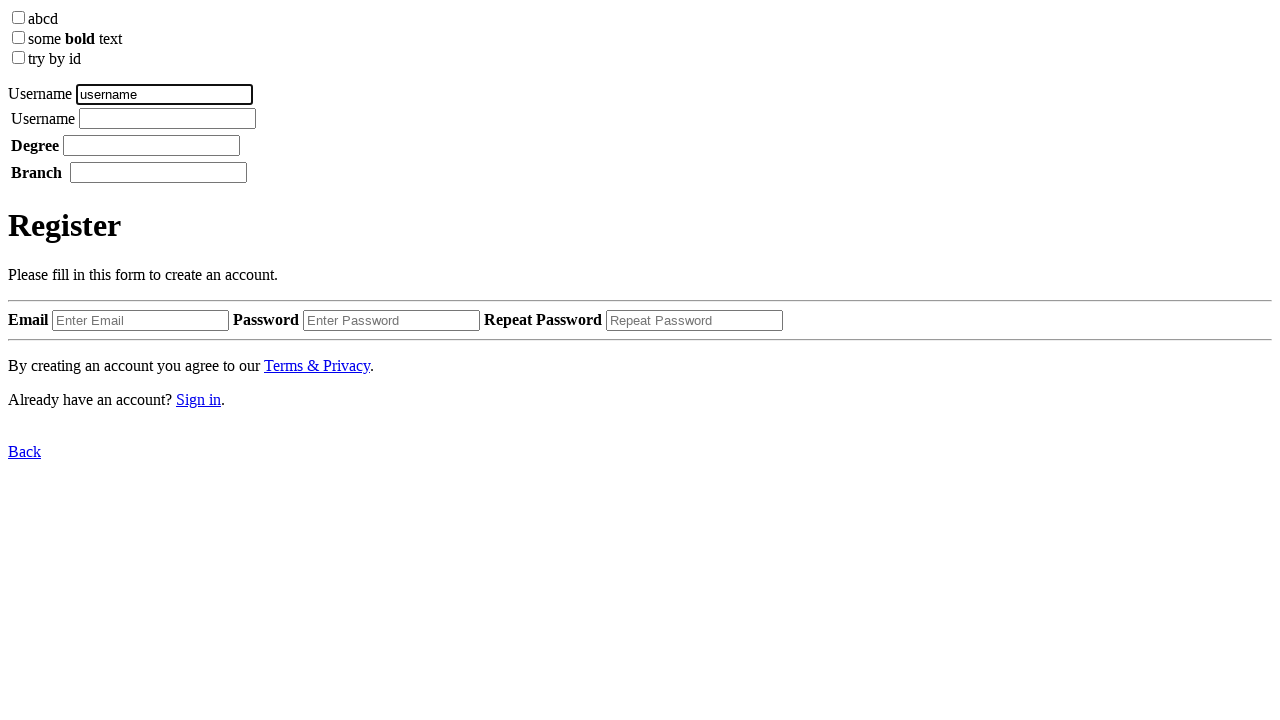

Pressed Space key
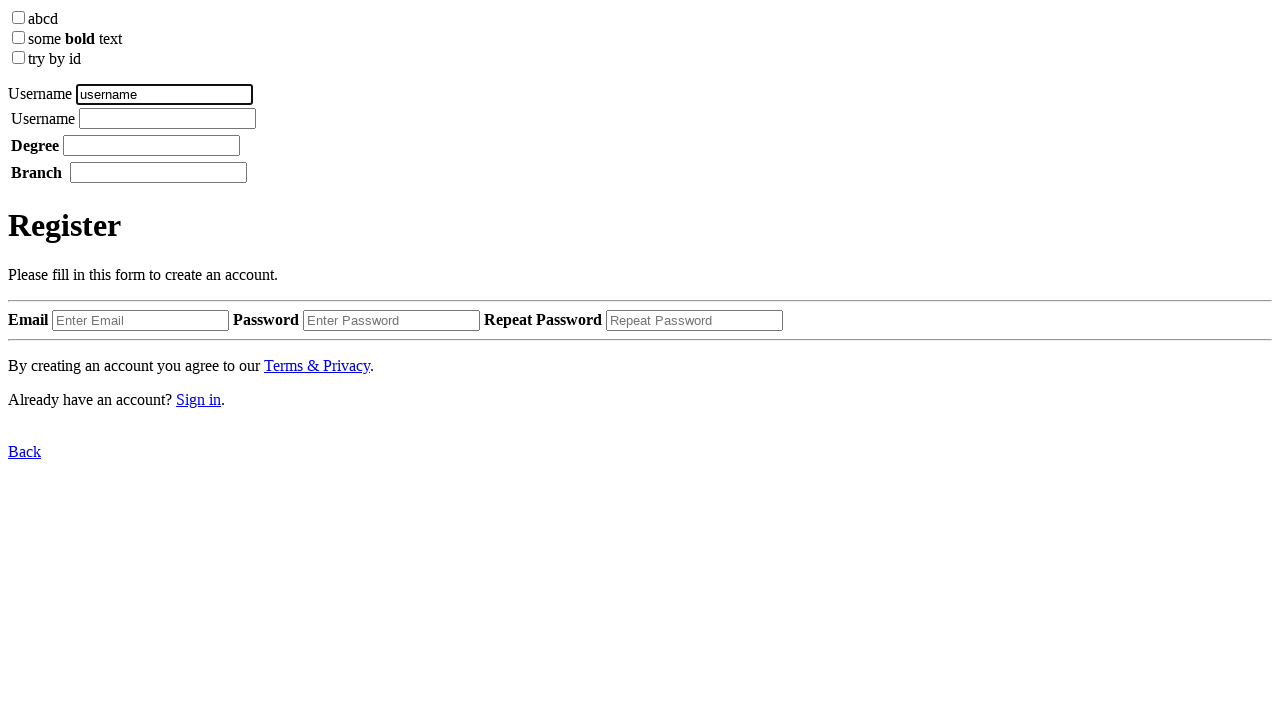

Typed 'yang' into the text input field with 100ms delay
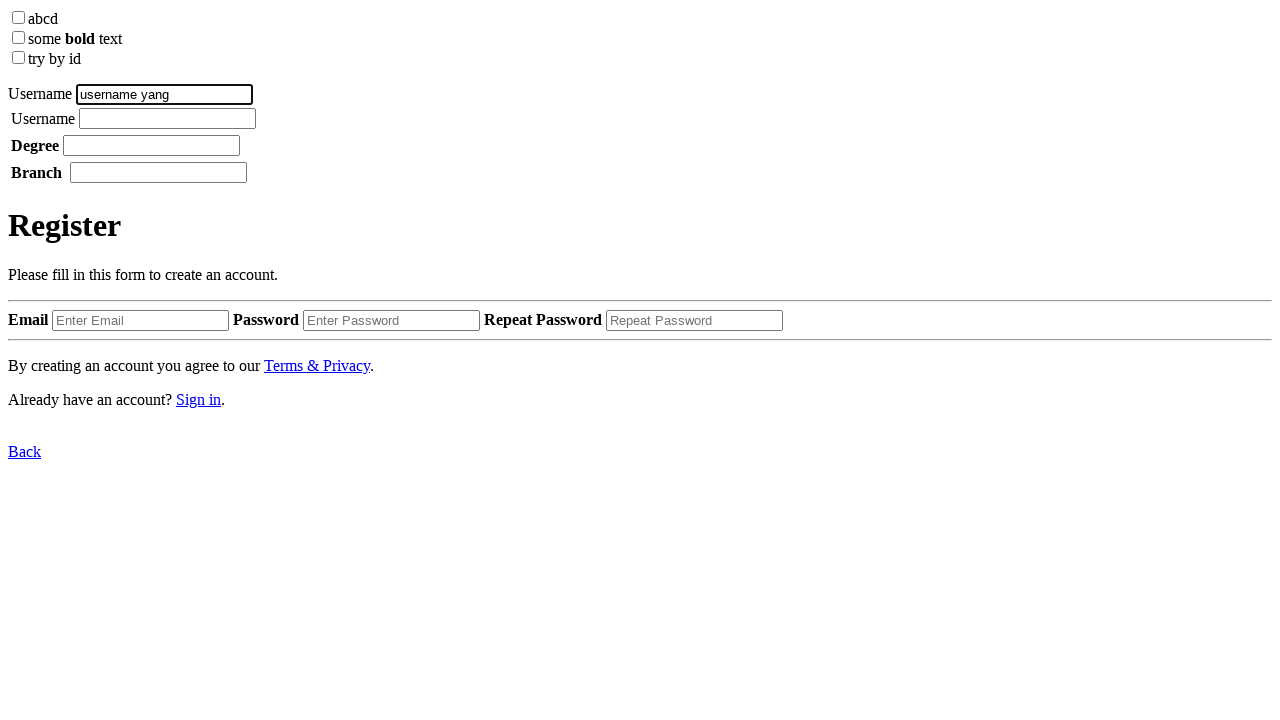

Pressed Backspace key to delete the last character
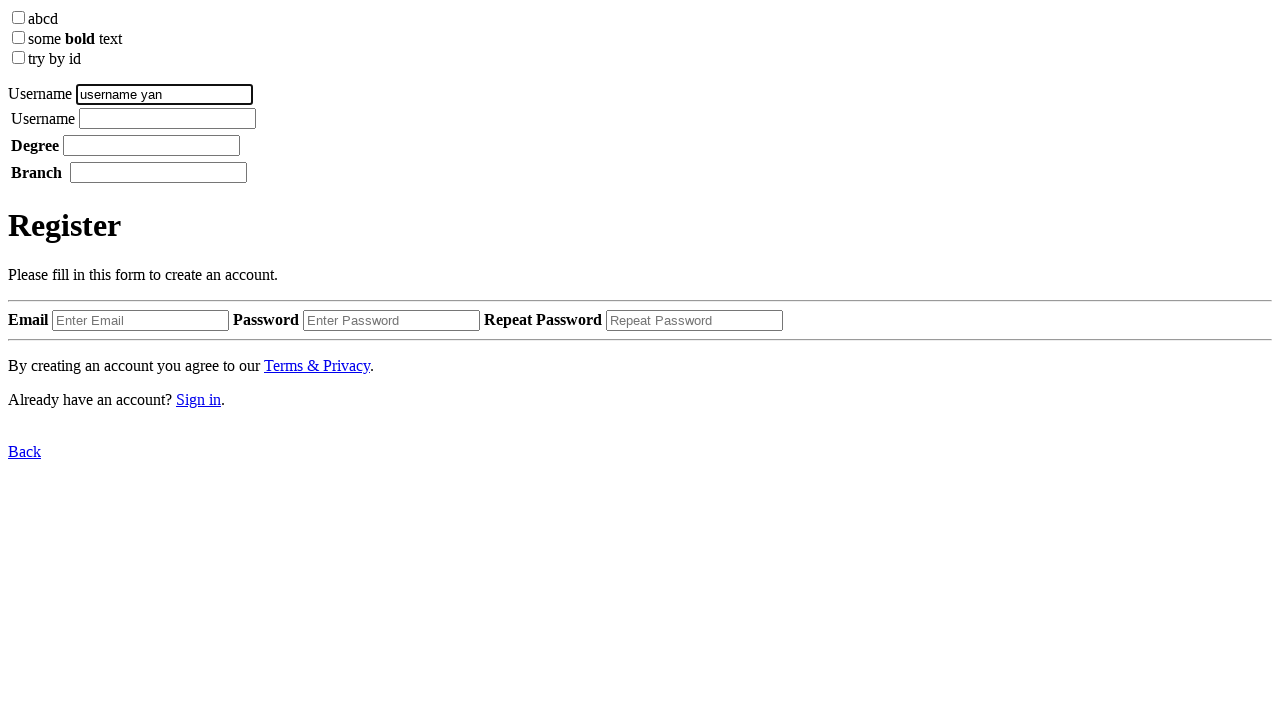

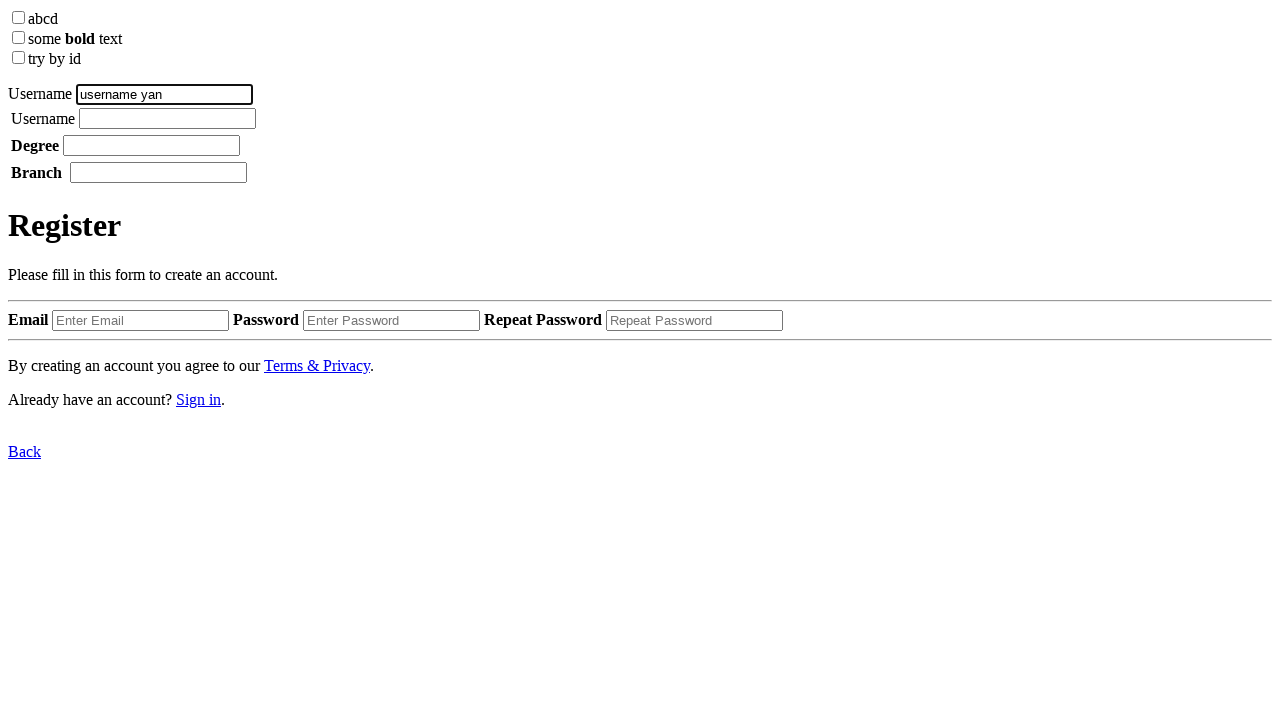